Tests nested iframe navigation by switching to parent frame and then to child frame, reading text content from both frames

Starting URL: https://demoqa.com/nestedframes

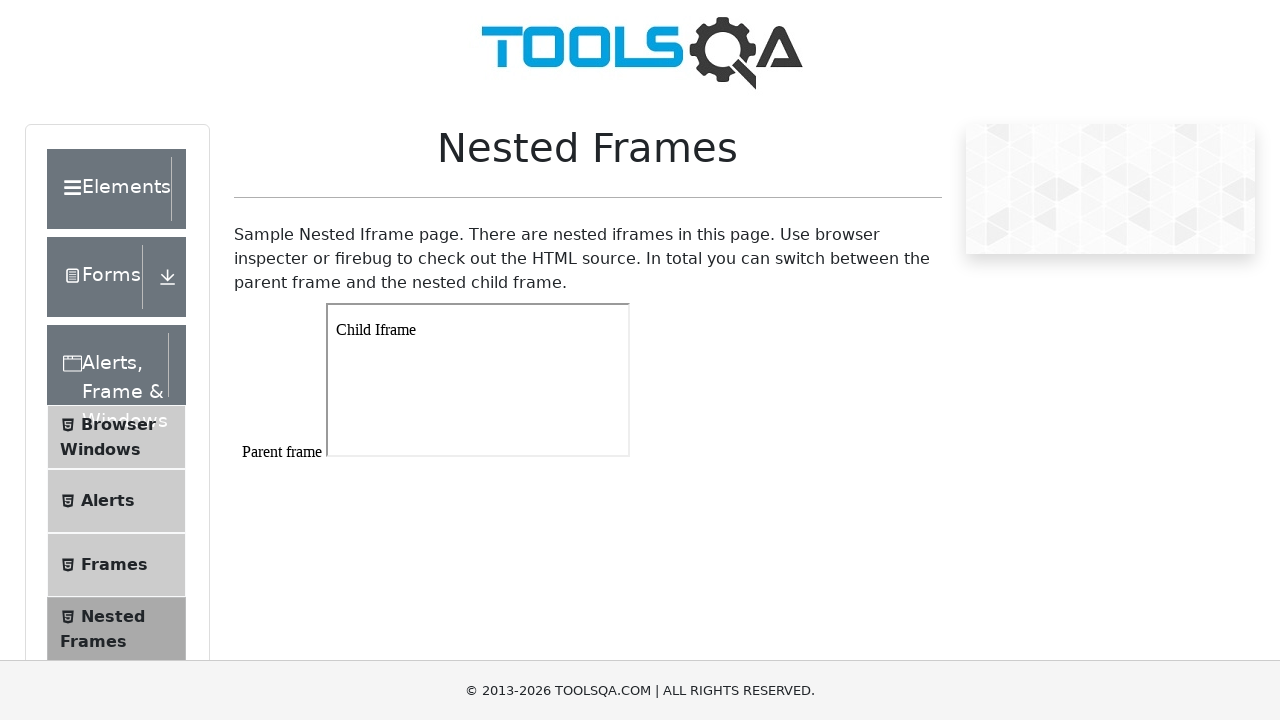

Navigated to nested frames test page
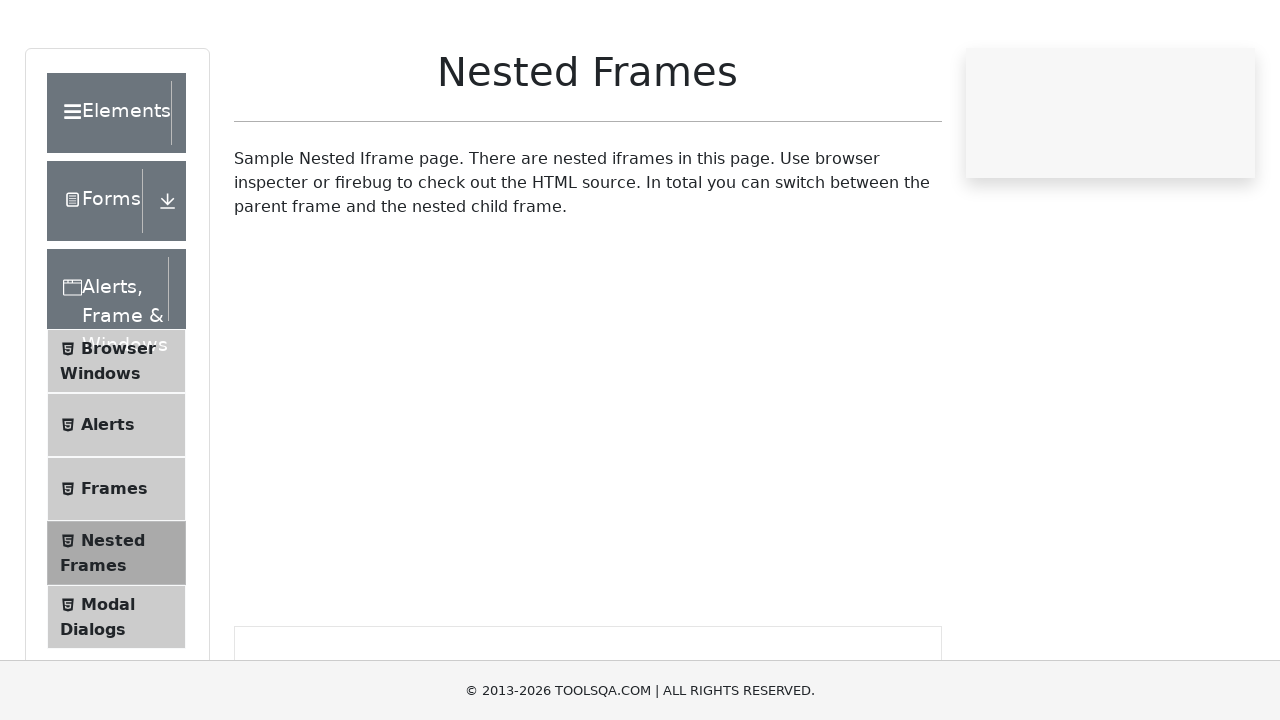

Located parent frame with id 'frame1'
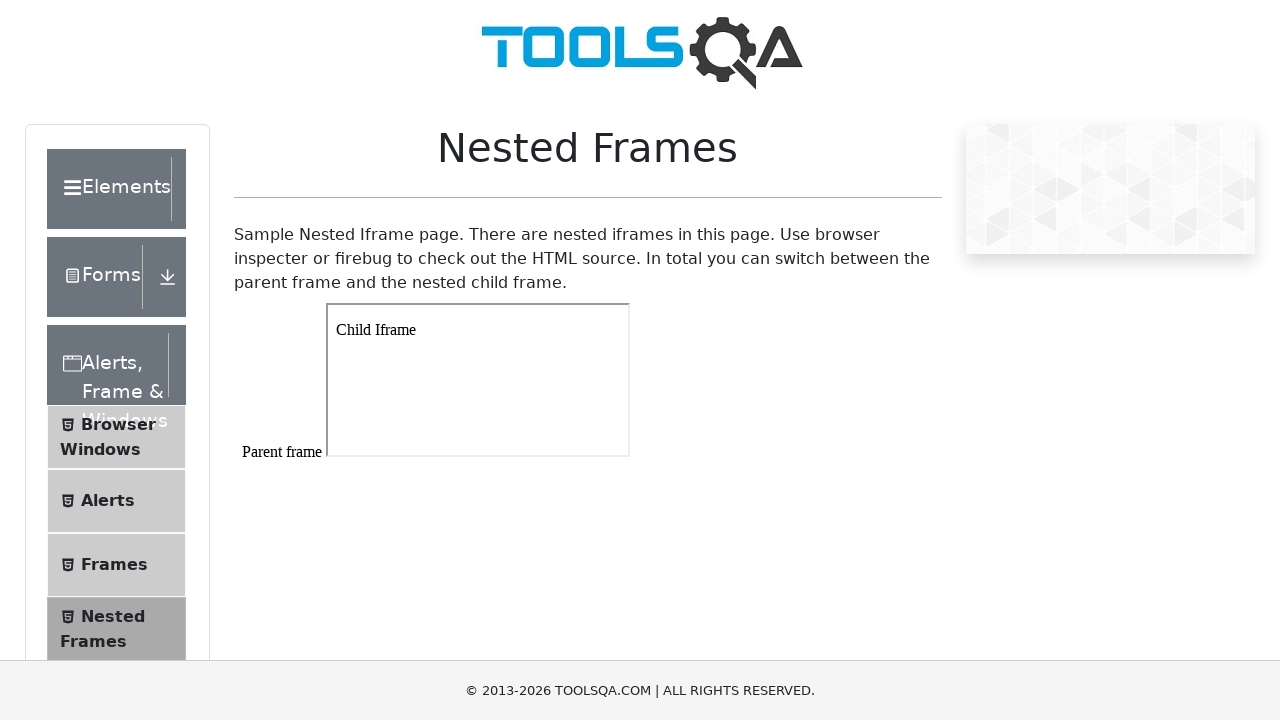

Read text content from parent frame: '
Parent frame



'
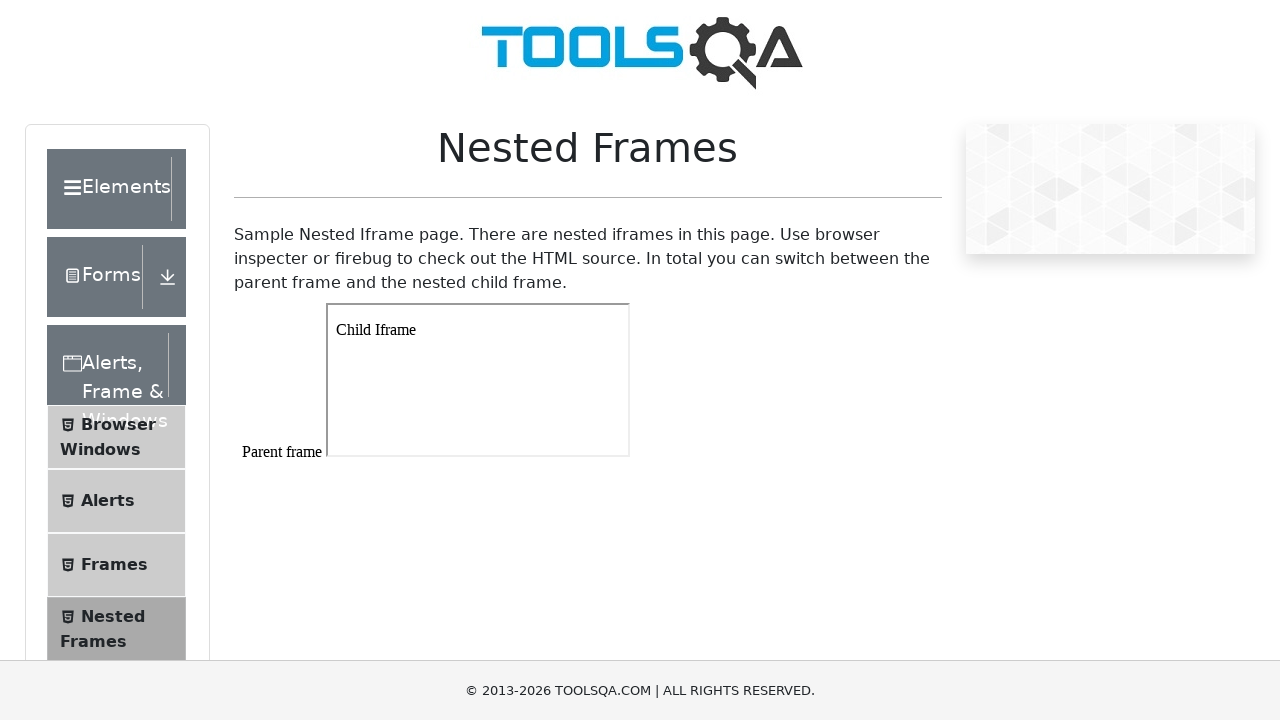

Located first child iframe within parent frame
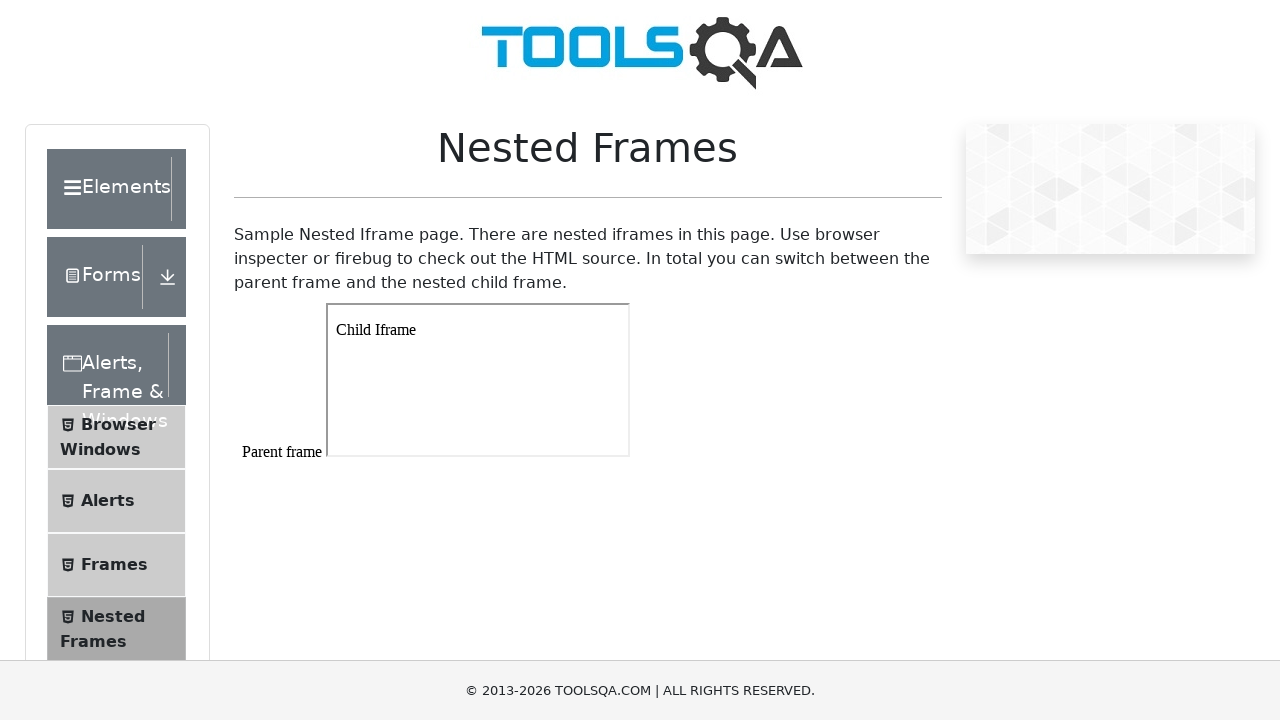

Read text content from child frame: 'Child Iframe'
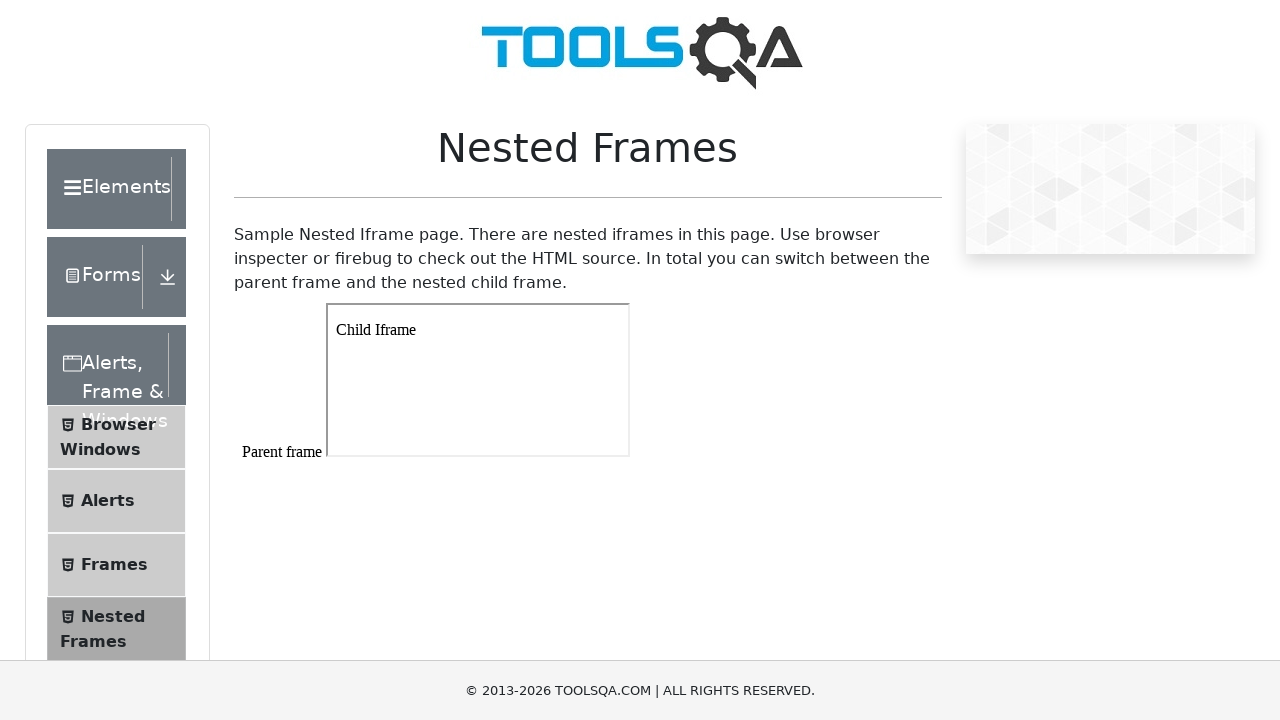

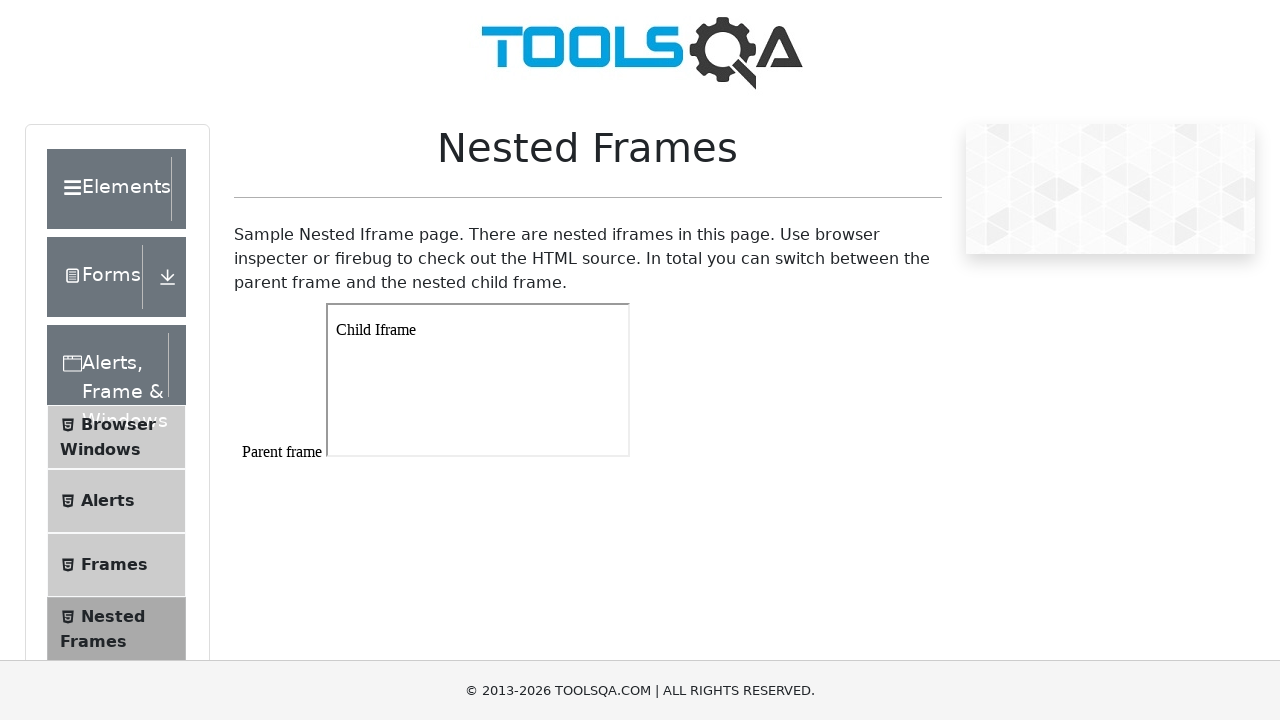